Tests the catalog page by clicking the Catalog link and verifying that cat images are displayed with correct src attributes

Starting URL: https://cs1632.appspot.com/rent-a-cat/

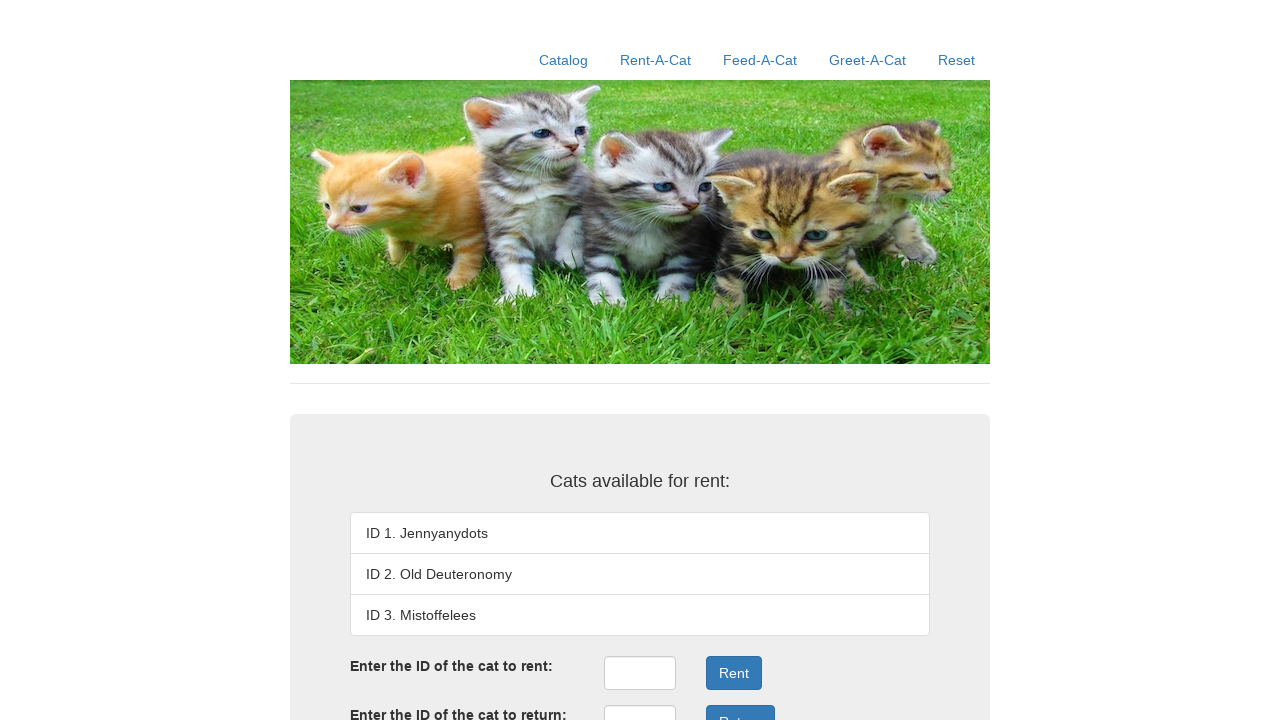

Clicked the Catalog link at (564, 60) on text=Catalog
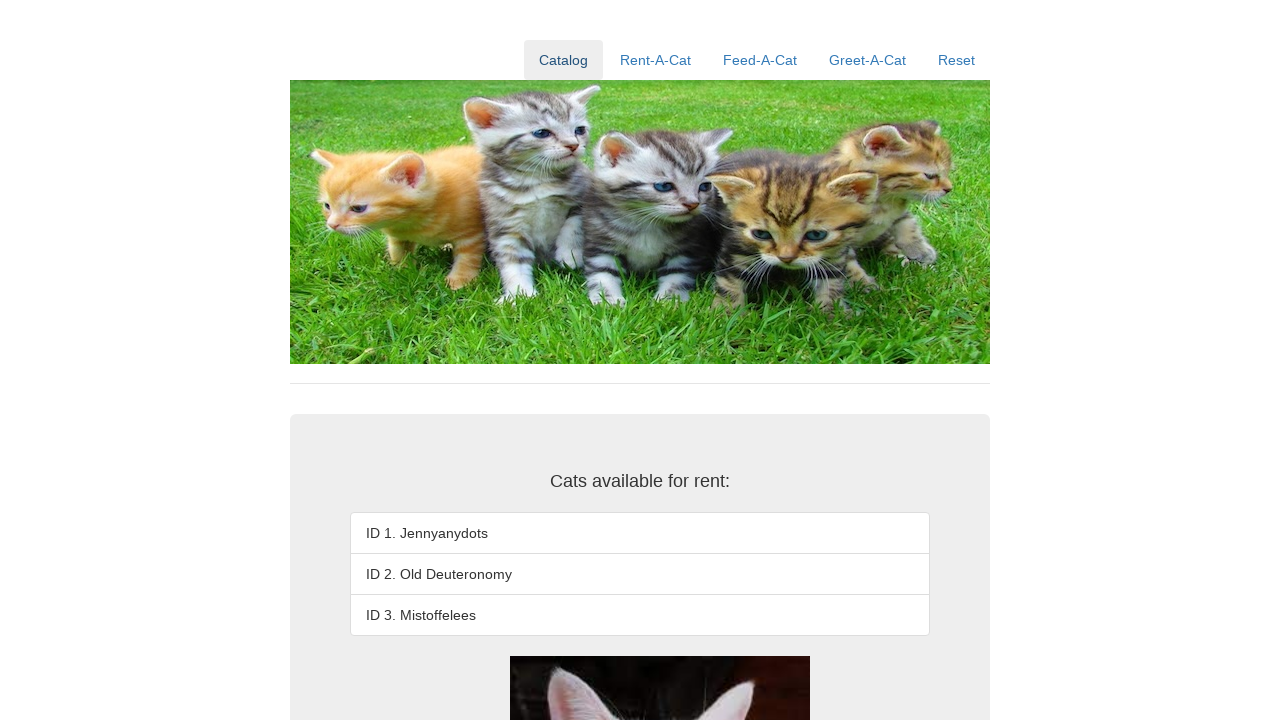

Verified that cat image exists in catalog
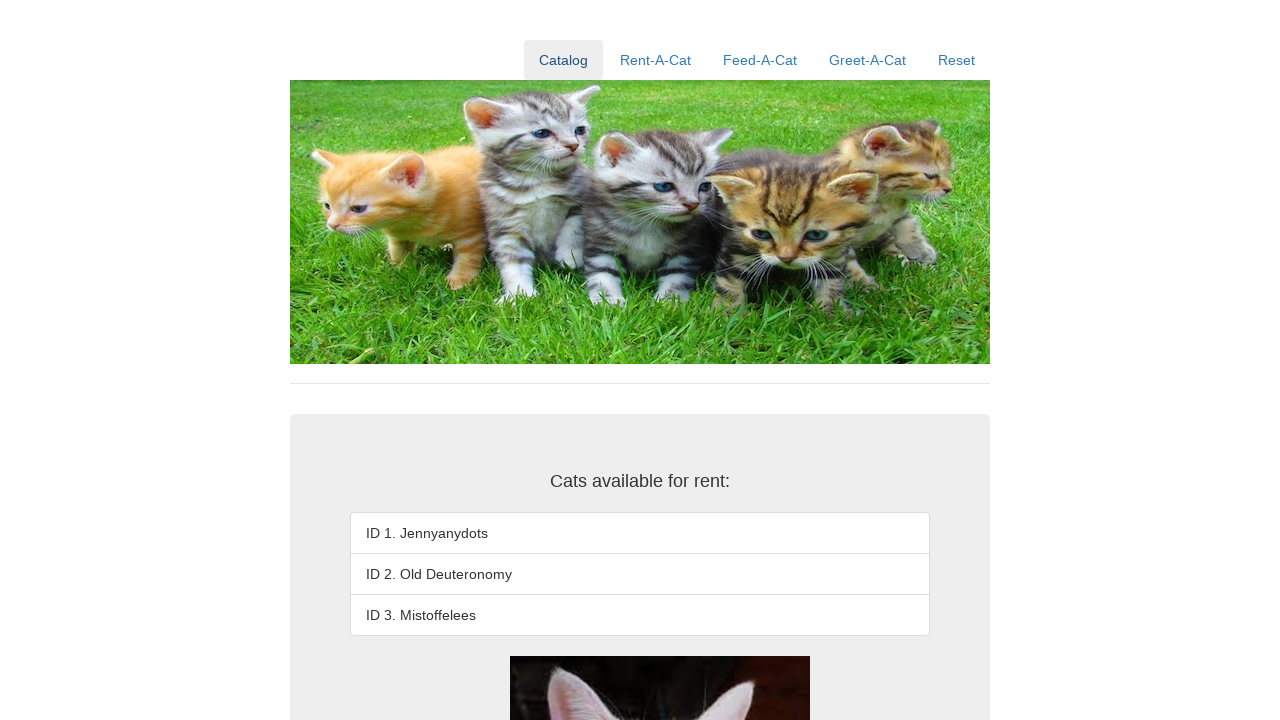

Verified that cat image has correct src attribute containing '/images/cat2.jpg'
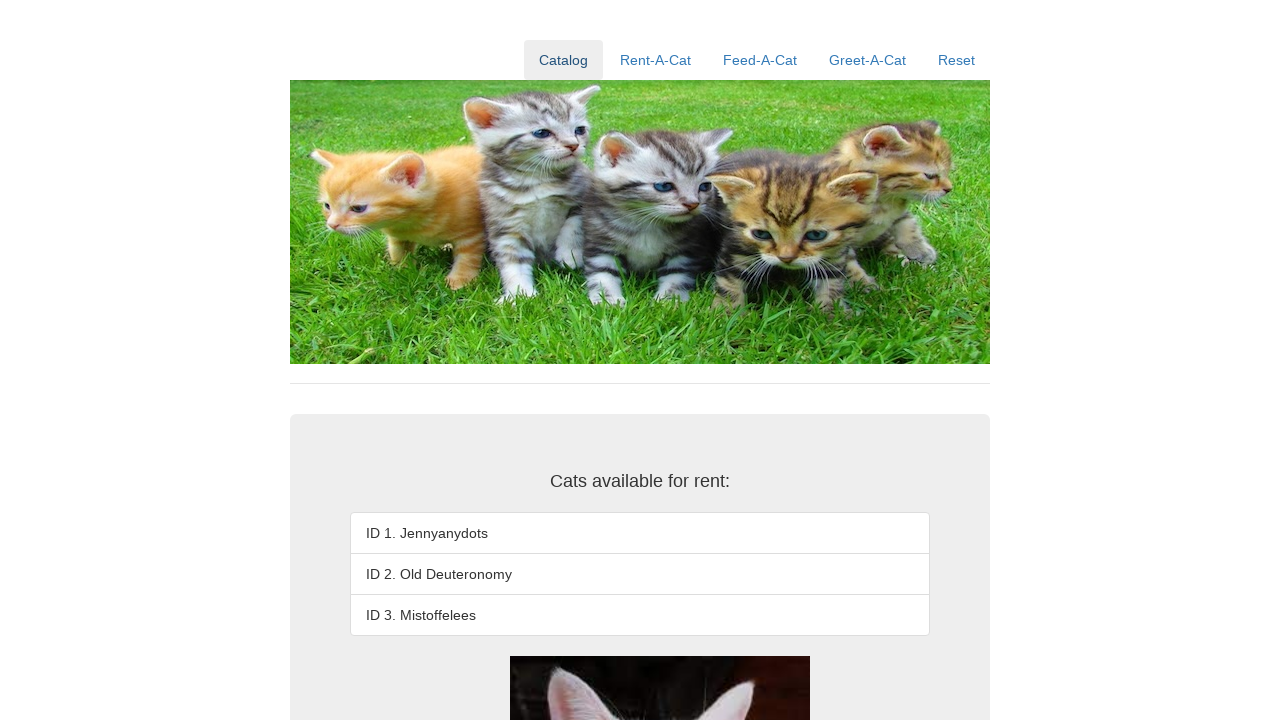

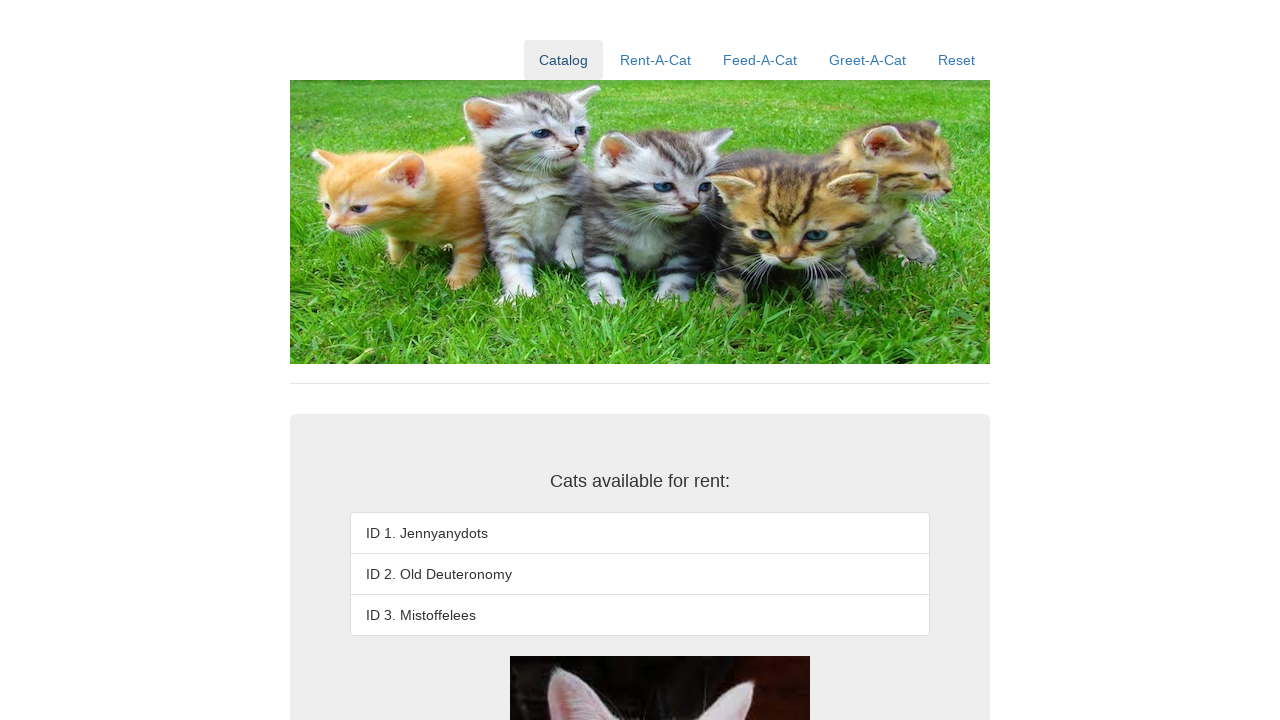